Tests login functionality on Sauce Demo site by filling username and password fields, clicking login, and verifying the page header is visible

Starting URL: https://www.saucedemo.com/

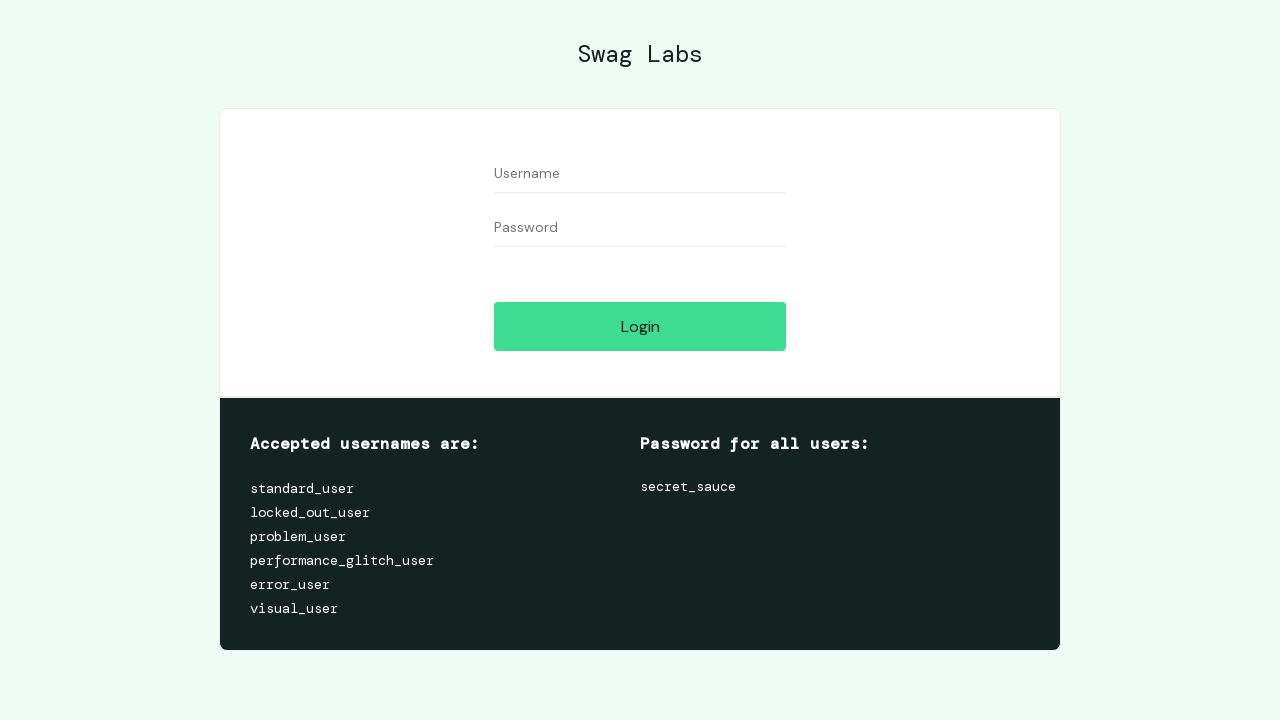

Filled username field with 'standard_user' on input[id="user-name"]
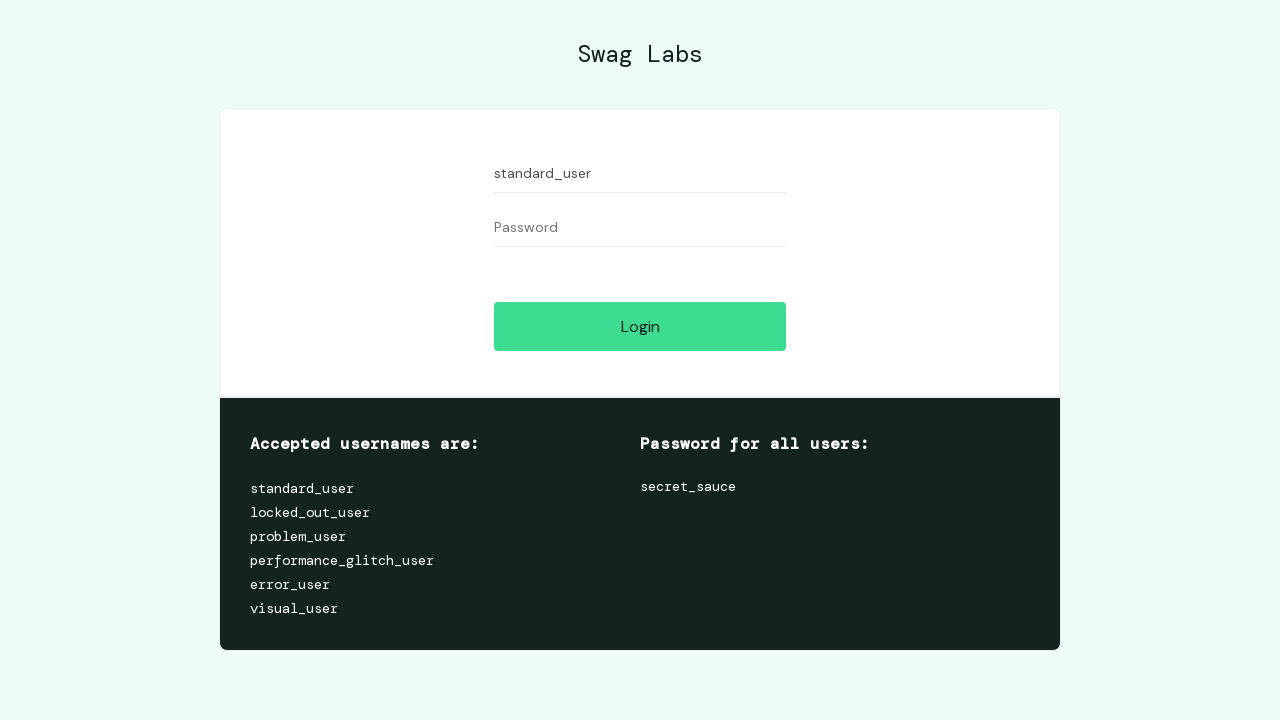

Filled password field with 'secret_sauce' on input[id="password"]
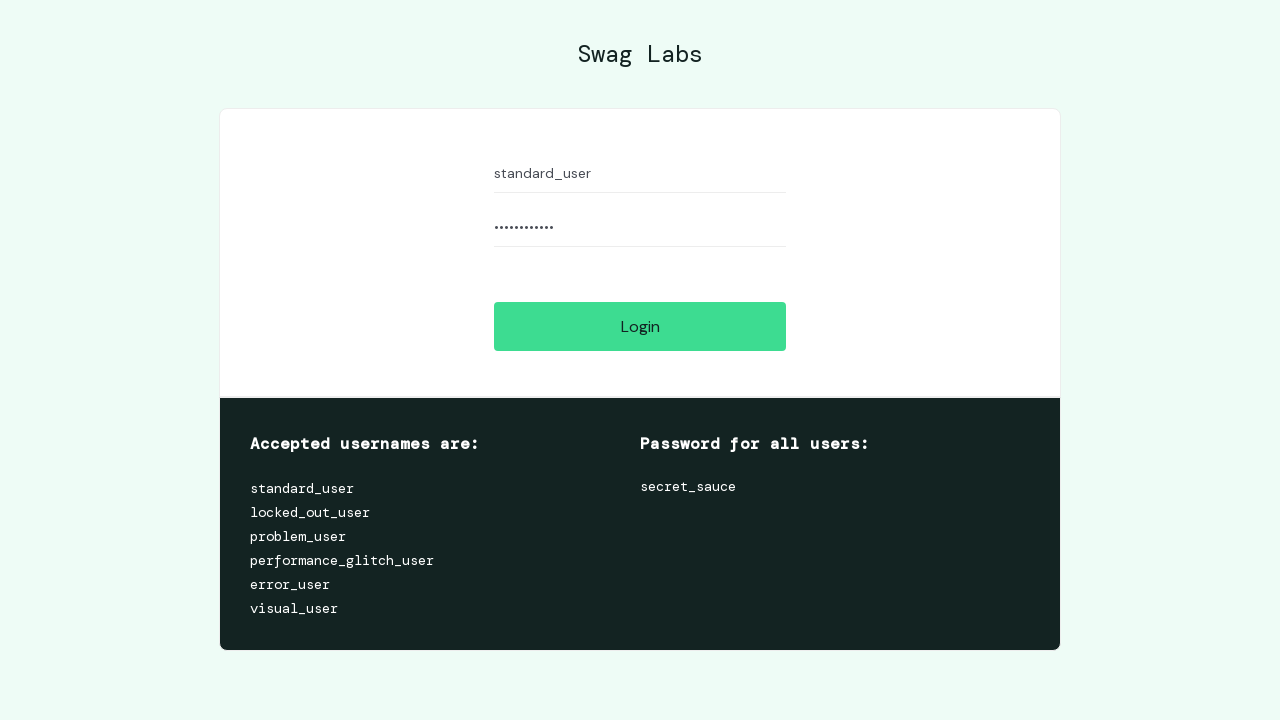

Clicked login button at (640, 326) on input[name="login-button"]
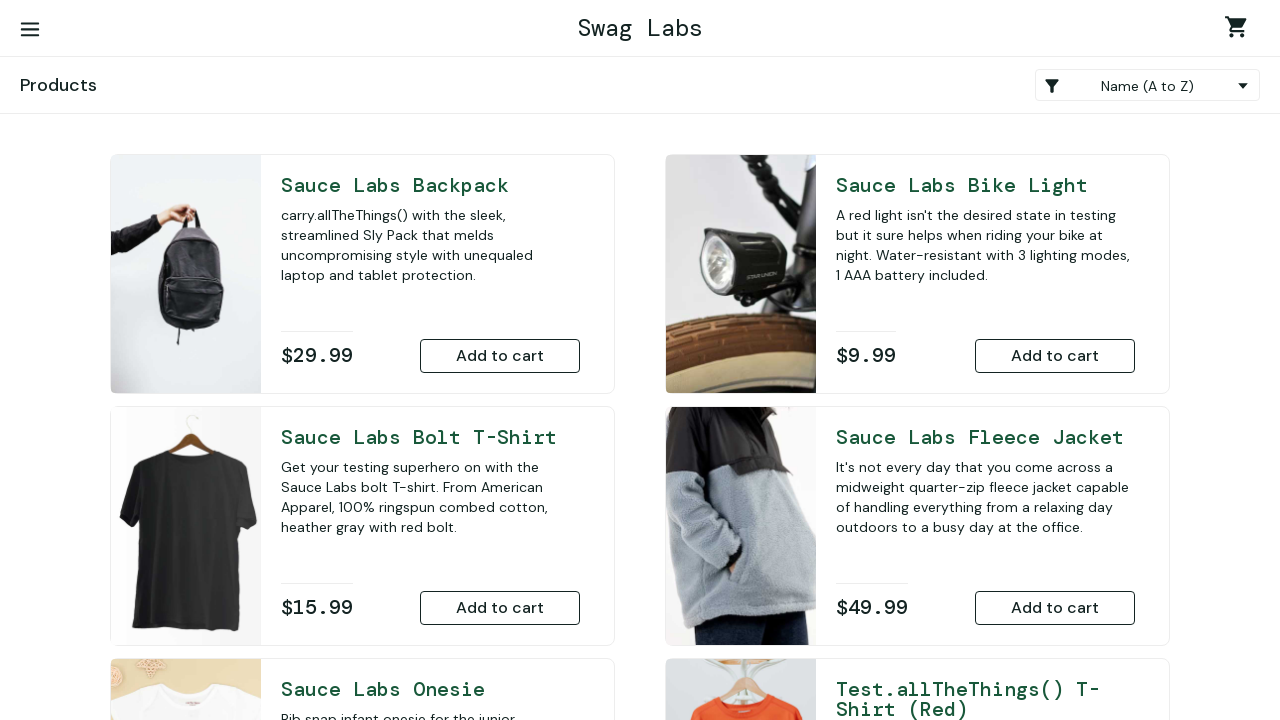

Verified Swag Labs header is visible after successful login
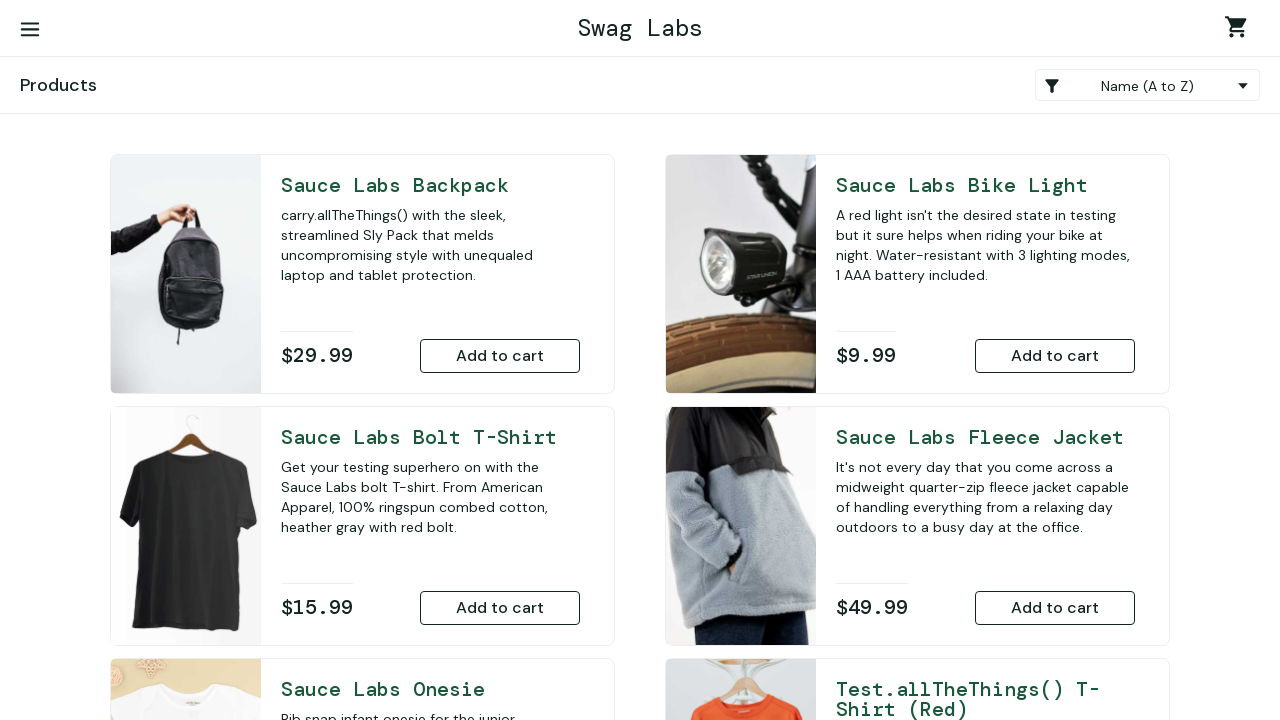

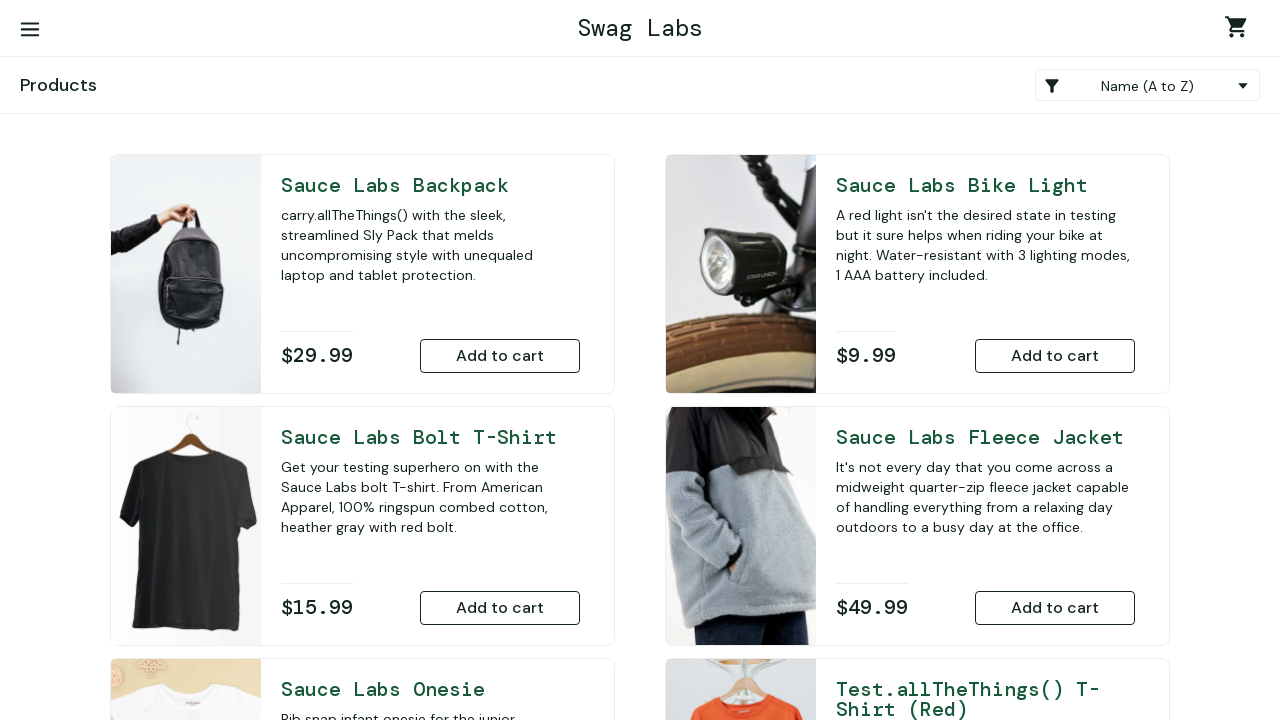